Tests JavaScript Prompt functionality by clicking the JS Prompt button, dismissing the prompt without entering text, and verifying the result message shows null was entered

Starting URL: https://the-internet.herokuapp.com/javascript_alerts

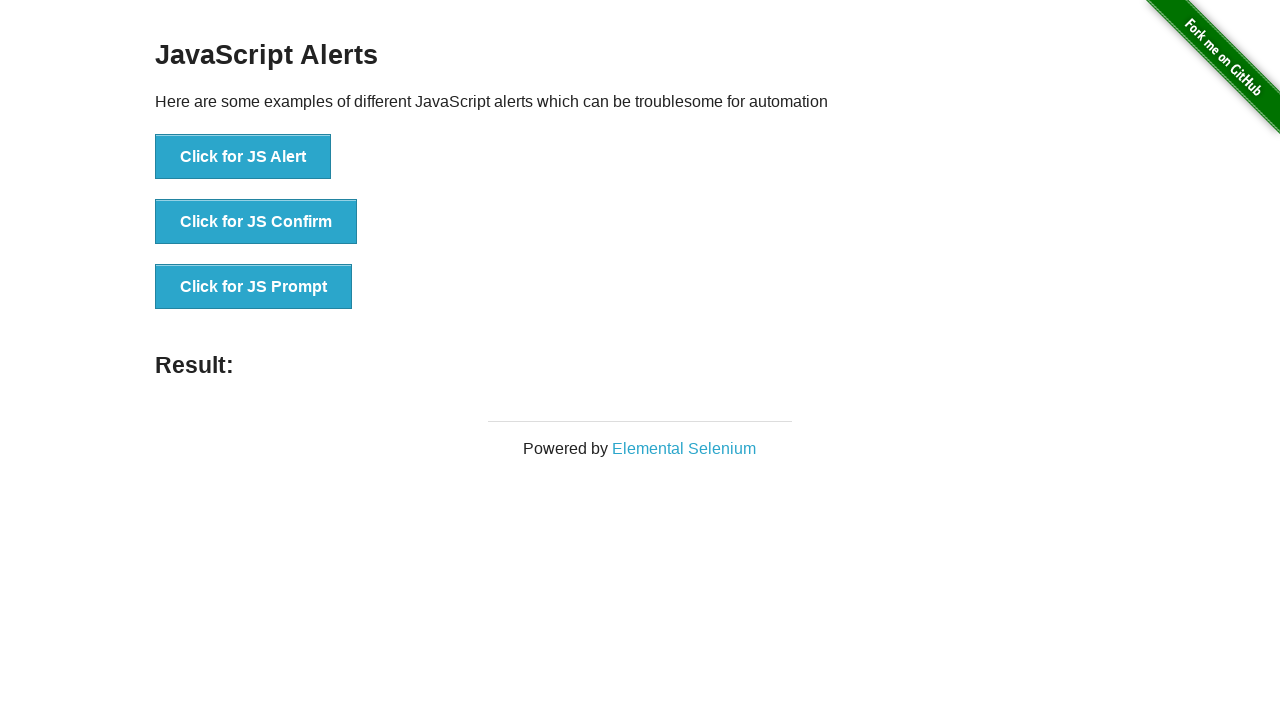

Set up dialog handler to dismiss prompts
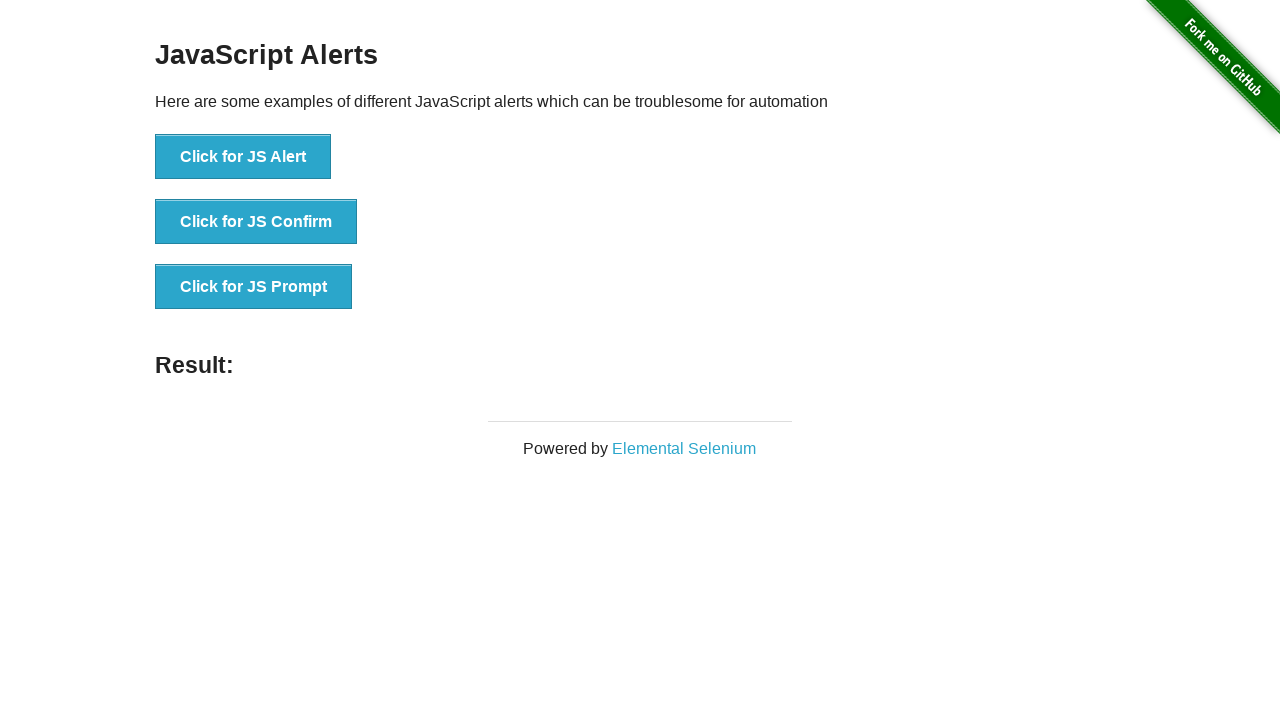

Clicked the JS Prompt button at (254, 287) on button[onclick*='jsPrompt']
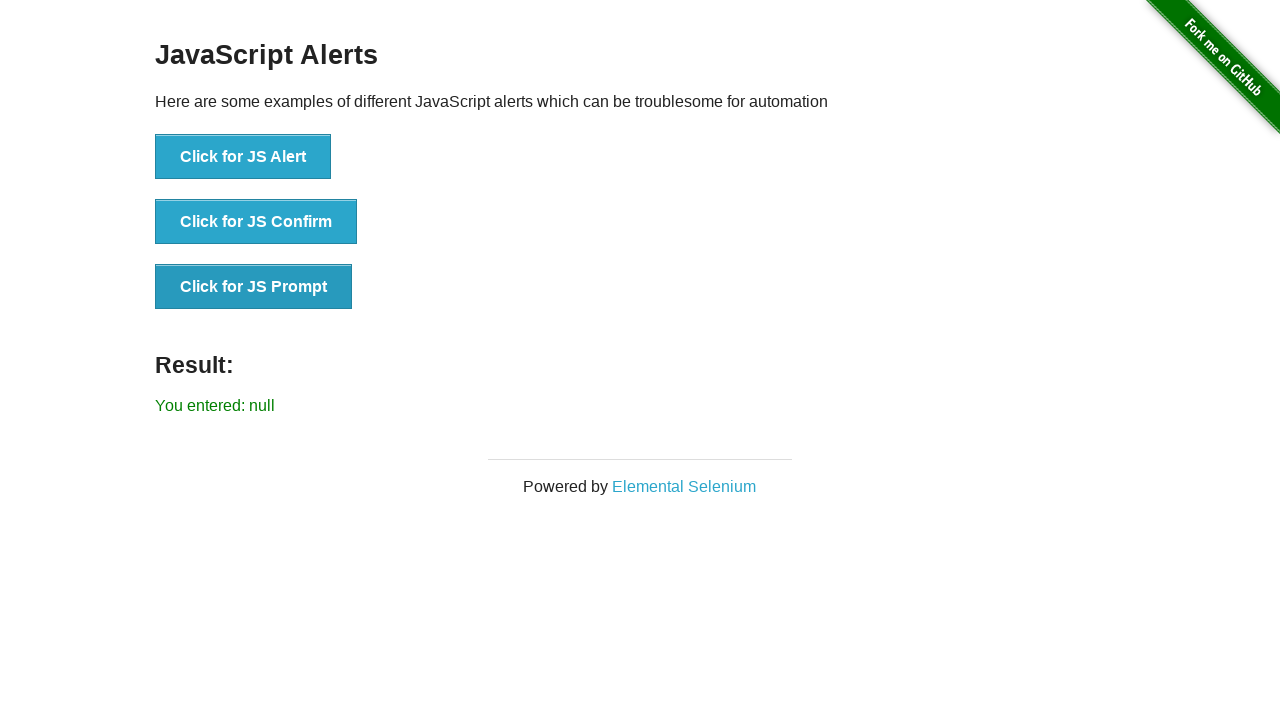

Result message element loaded
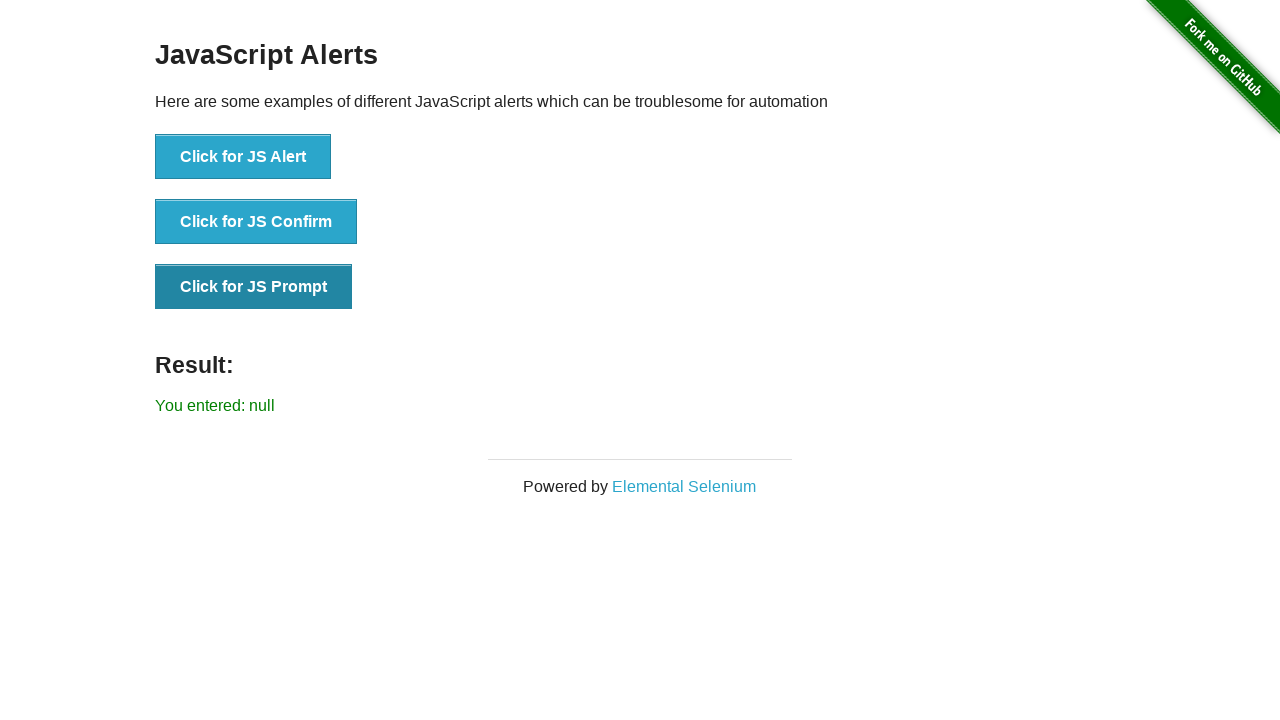

Retrieved result message text
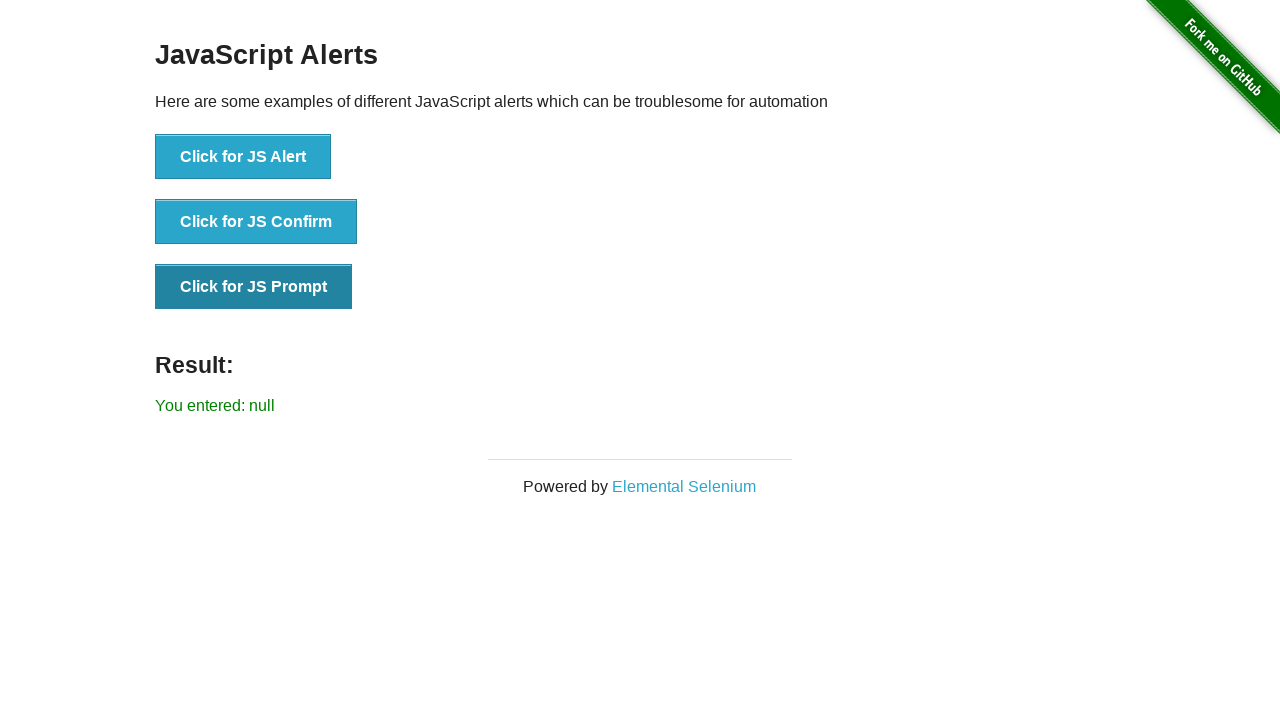

Verified result message shows 'You entered: null' after dismissing prompt
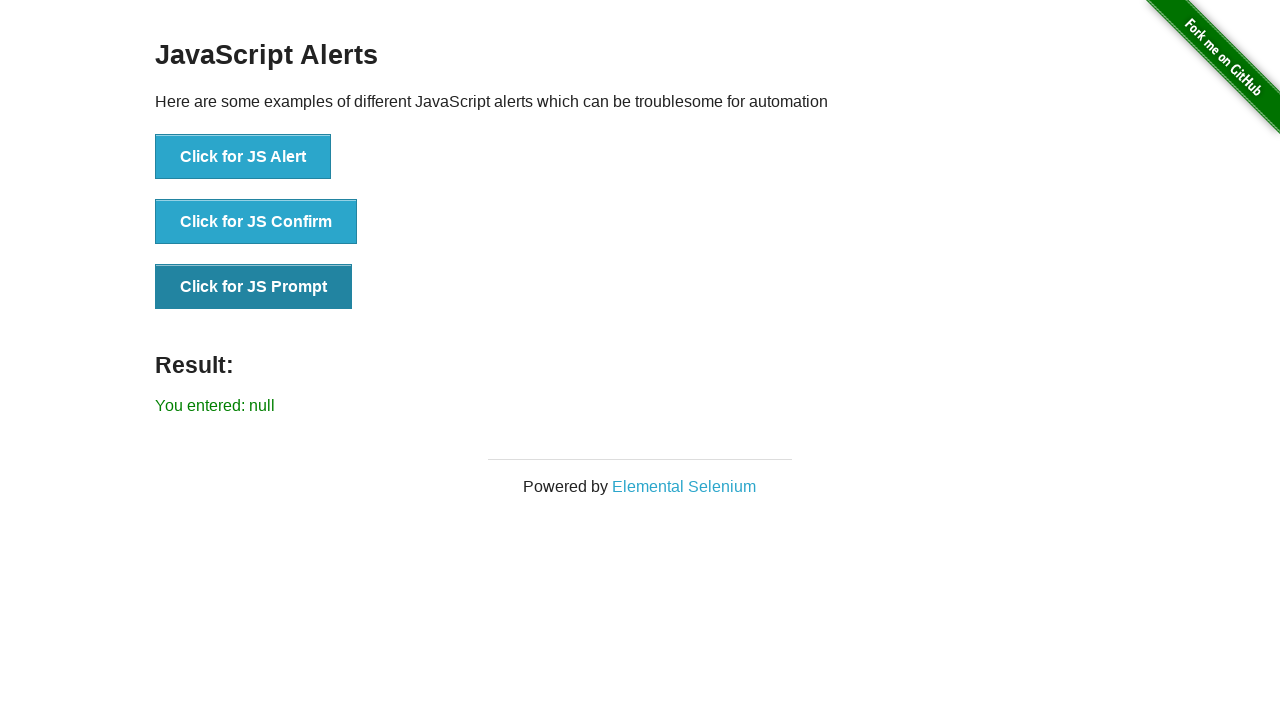

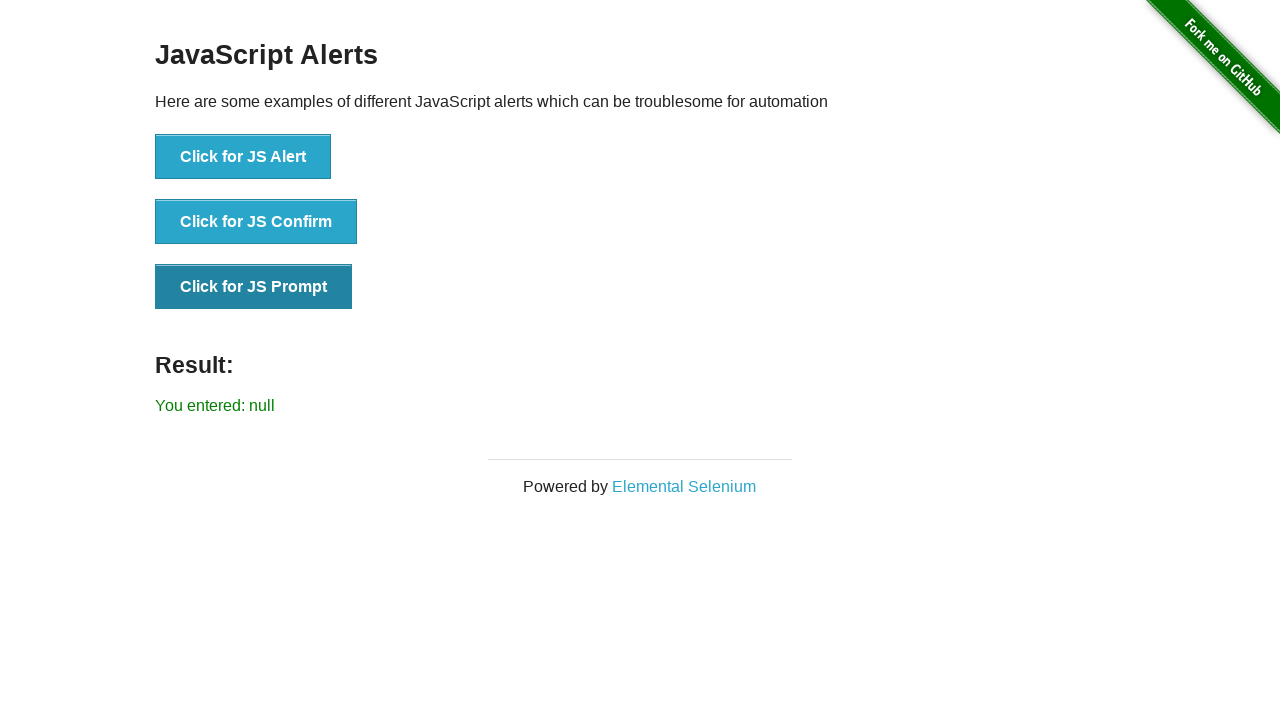